Verifies that the Home Depot homepage loads with the correct page title

Starting URL: https://www.homedepot.com

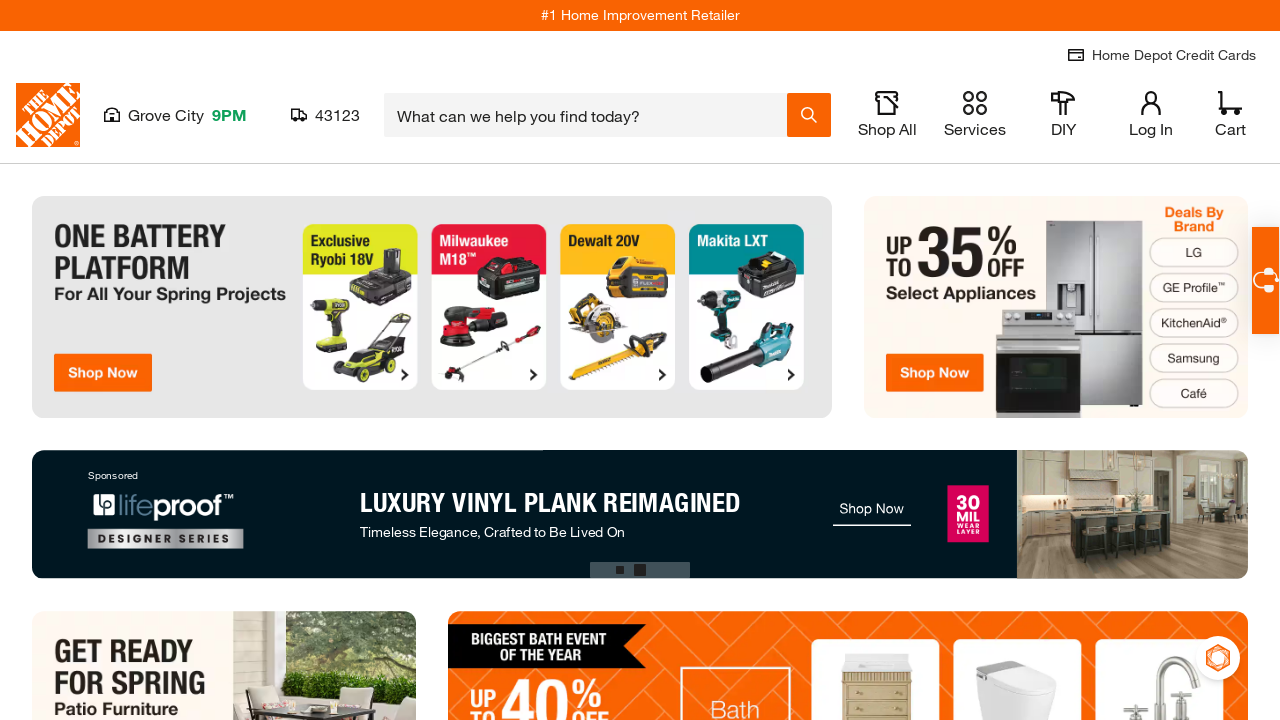

Navigated to Home Depot homepage
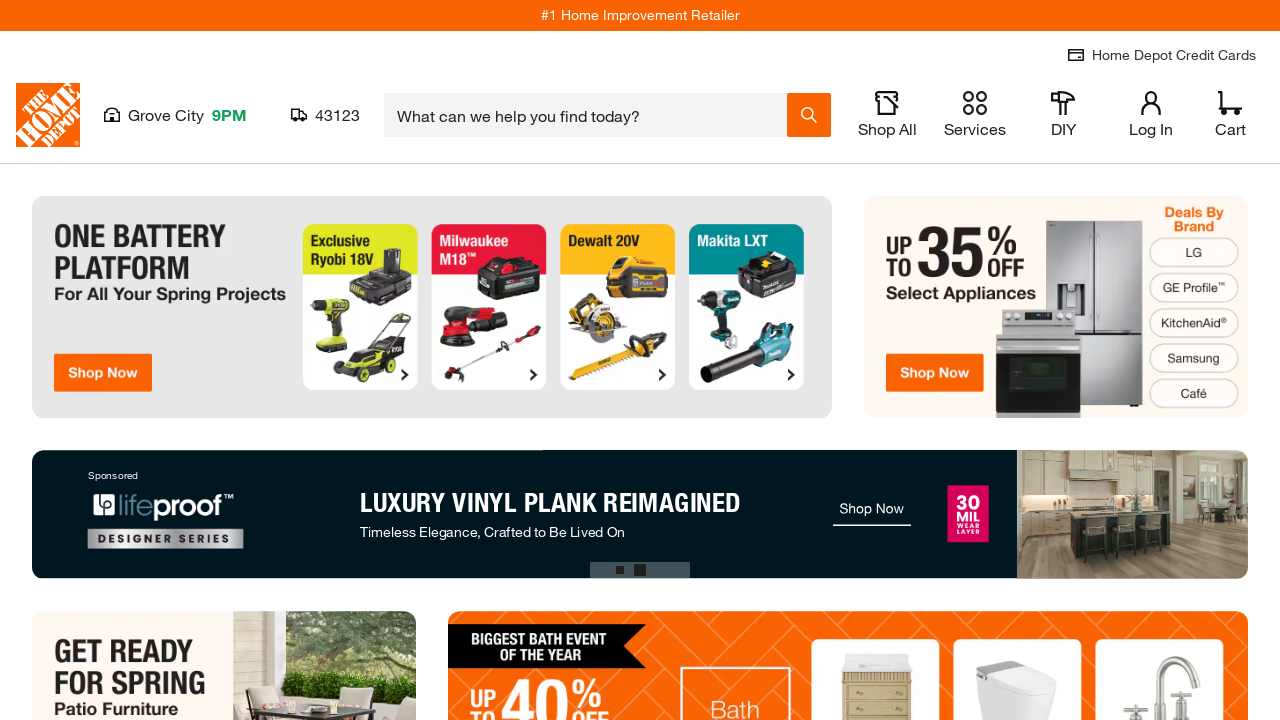

Verified page title is 'The Home Depot'
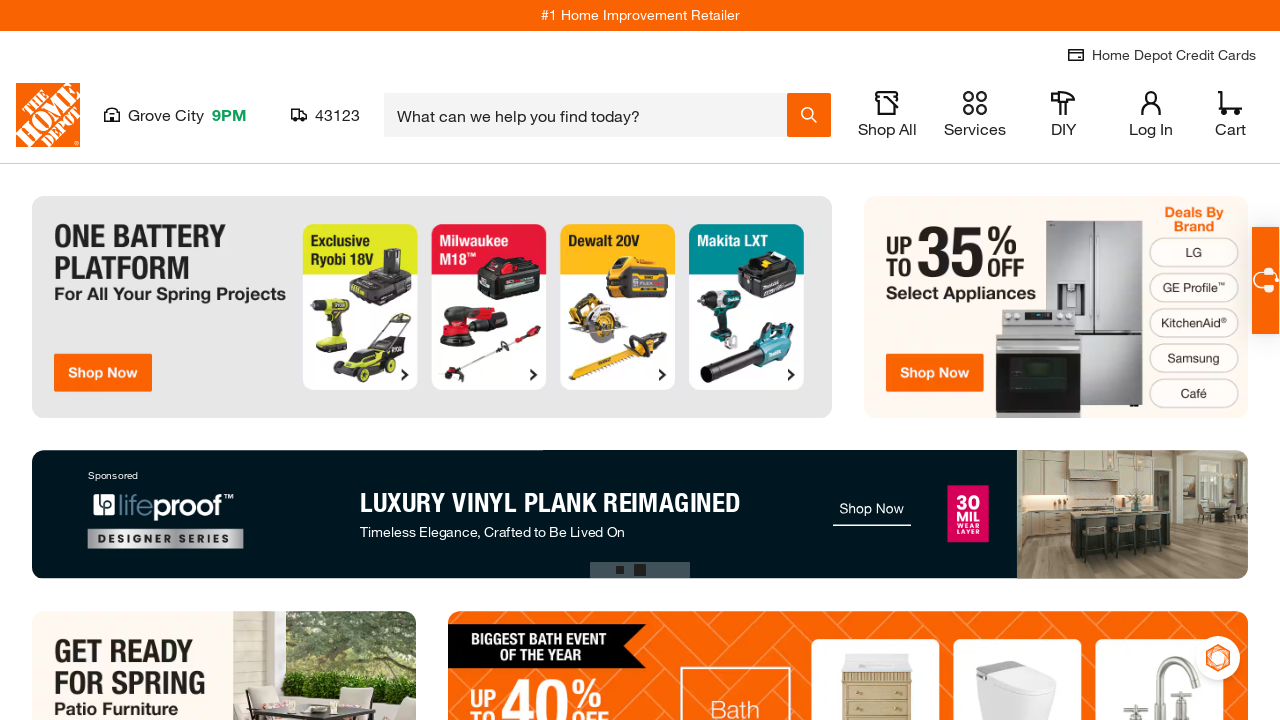

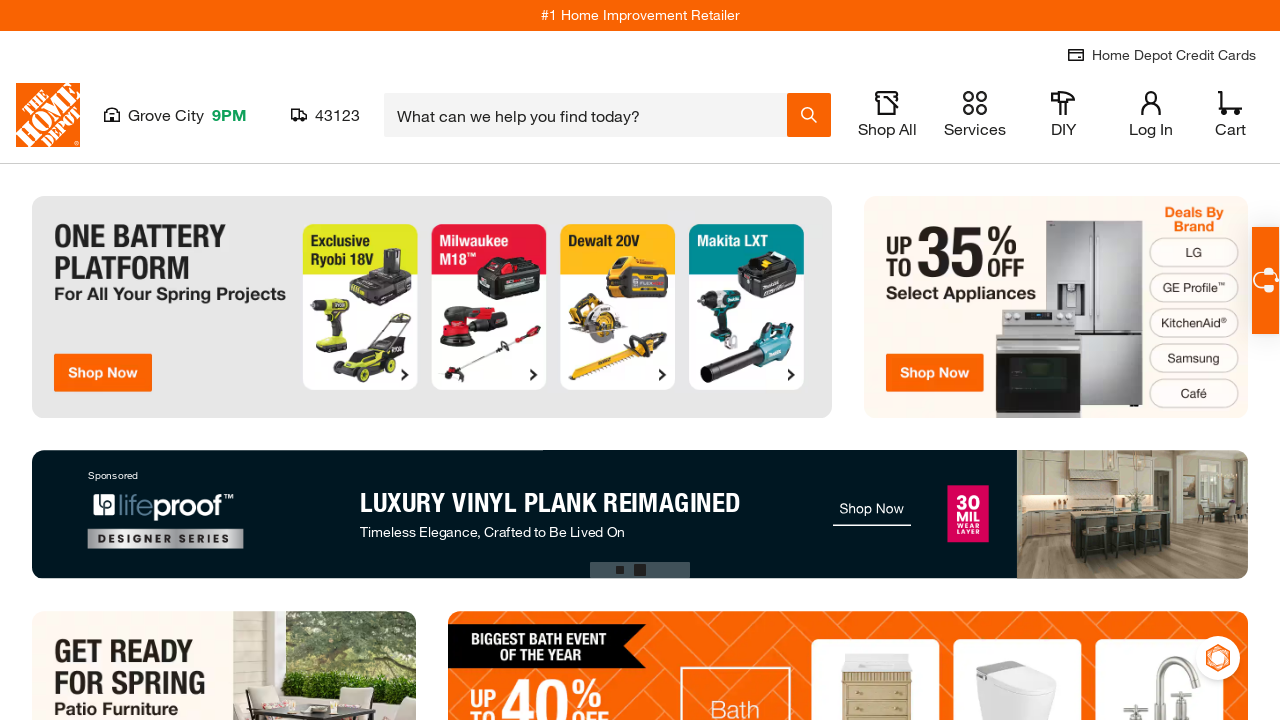